Tests sorting the Due column on a table with semantic class attributes, clicking the dues header and verifying ascending sort order.

Starting URL: http://the-internet.herokuapp.com/tables

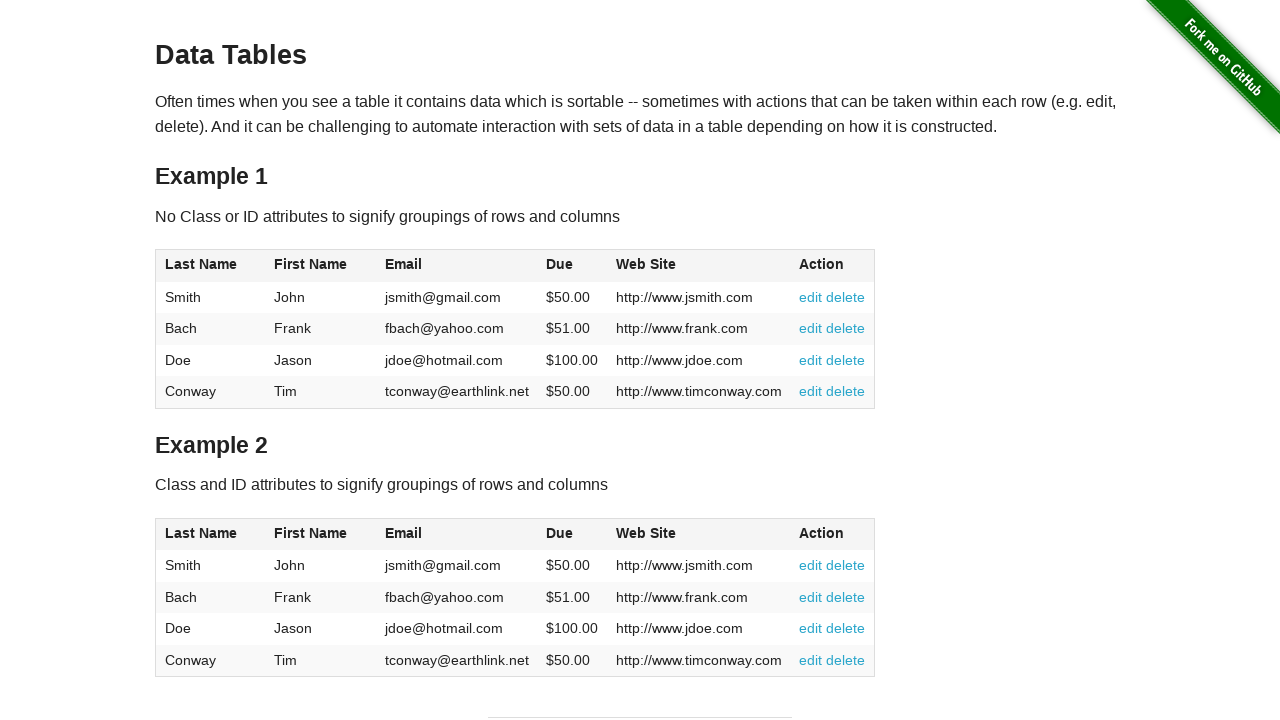

Clicked Due column header to sort table at (560, 533) on #table2 thead .dues
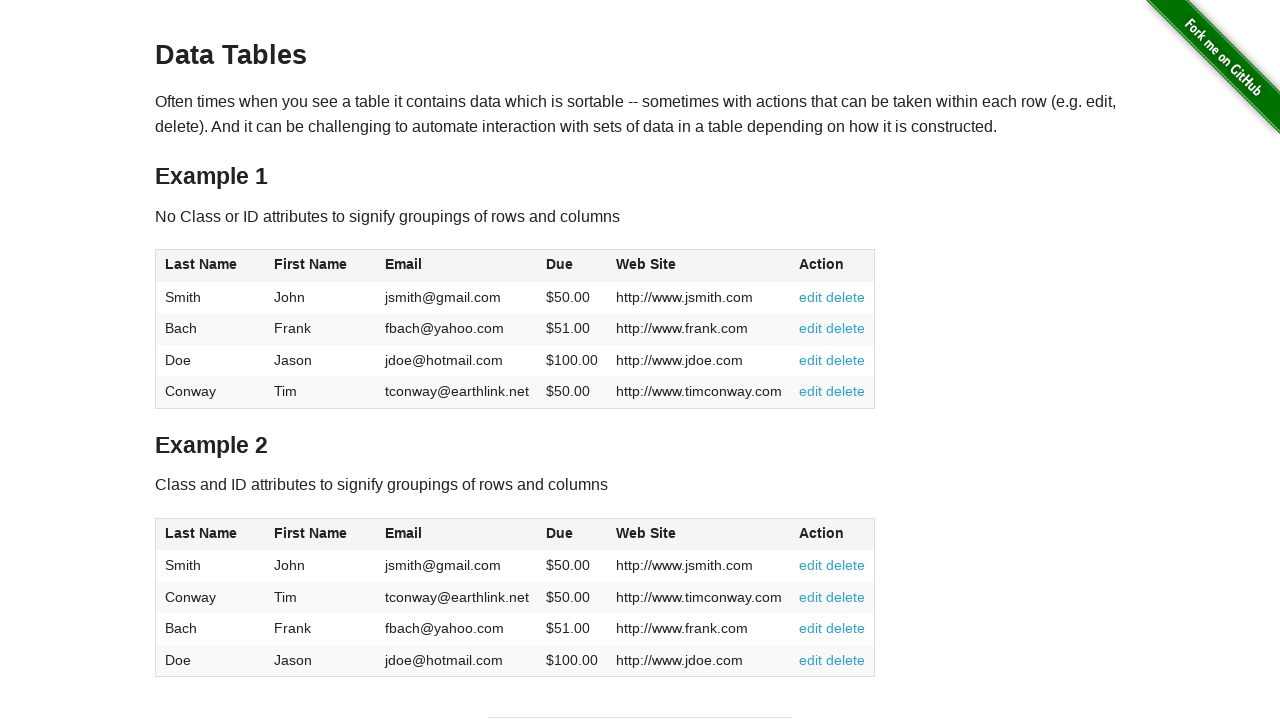

Due column values loaded and visible in table body
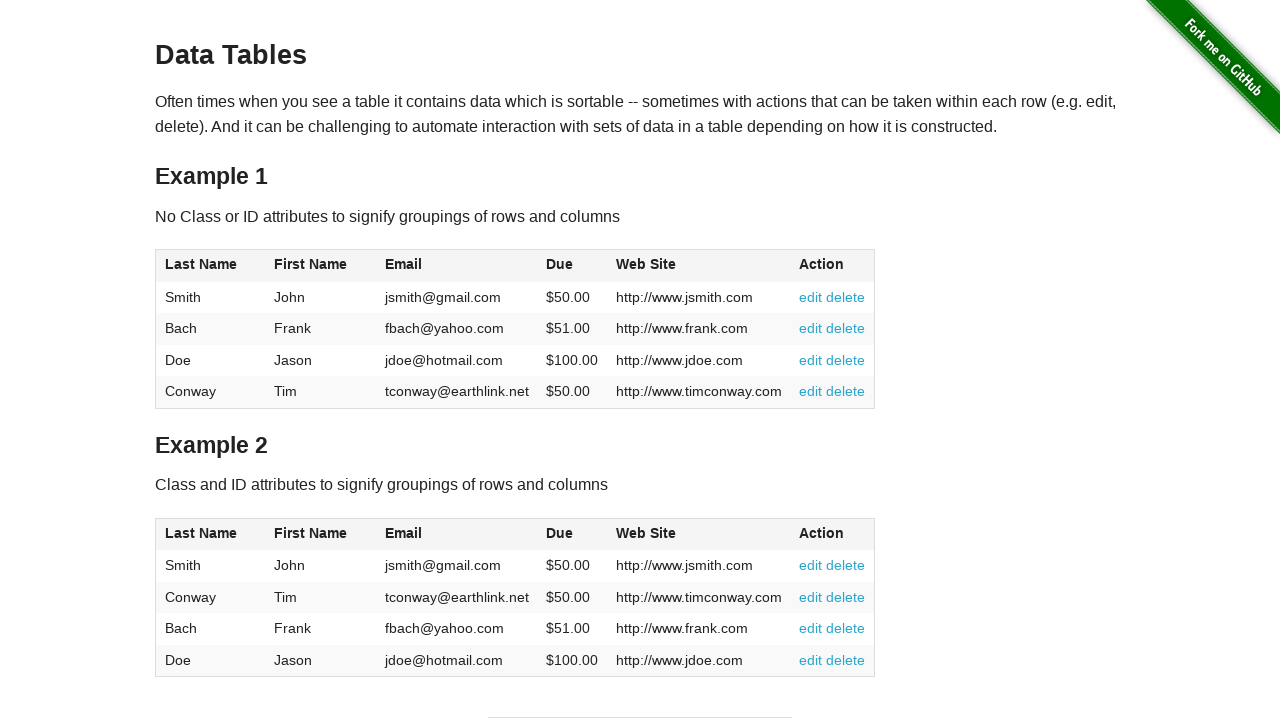

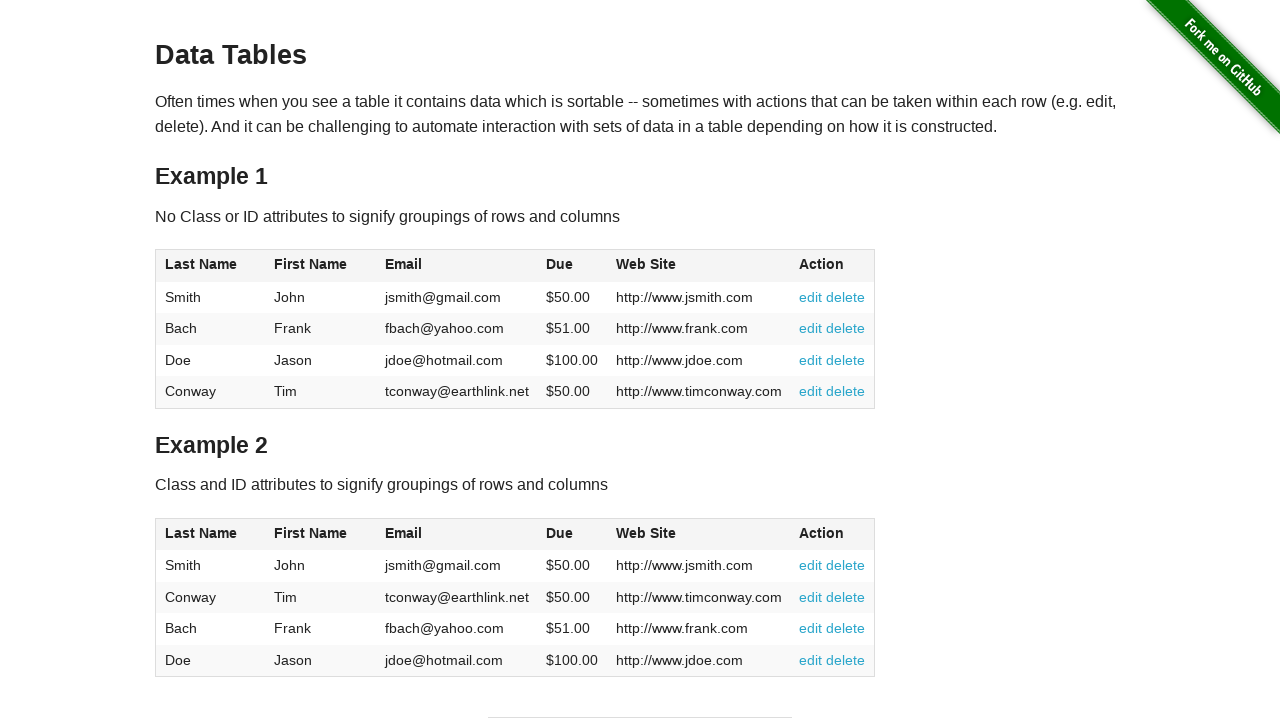